Tests that Book5 is positioned to the left of Book6 and below Book1 using relative positioning verification

Starting URL: https://automationbookstore.dev/

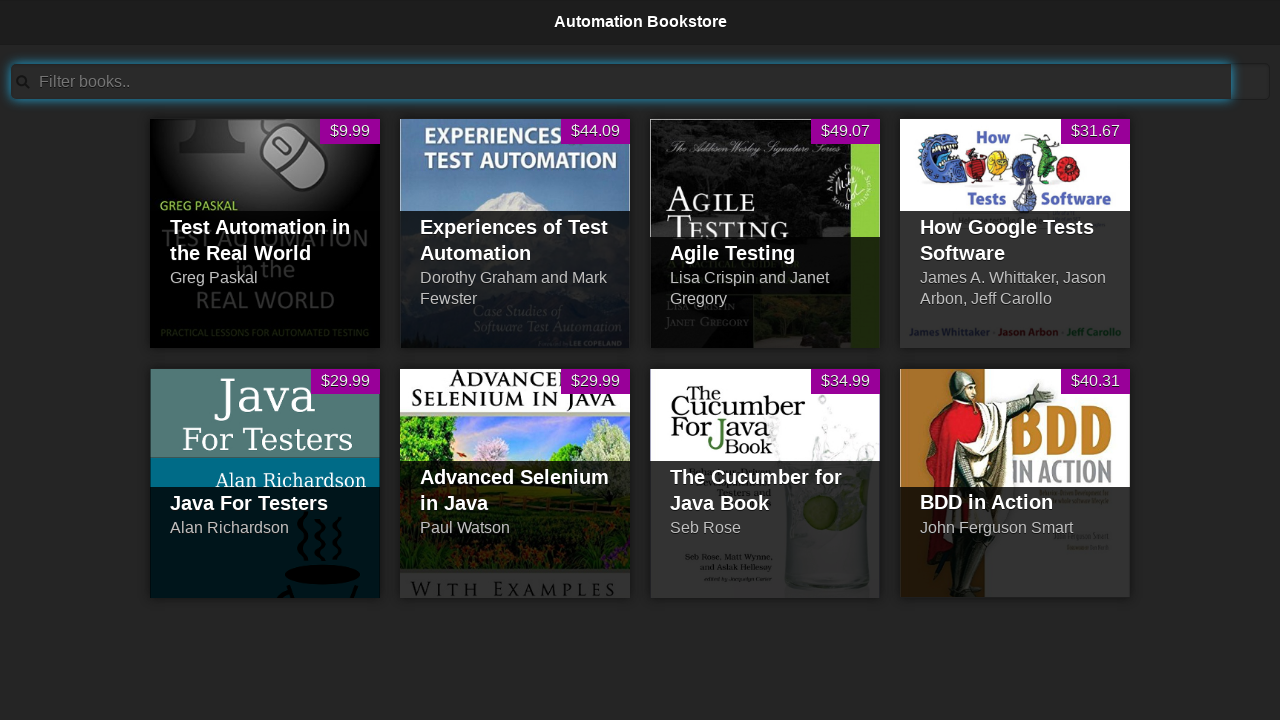

Navigated to automation bookstore homepage
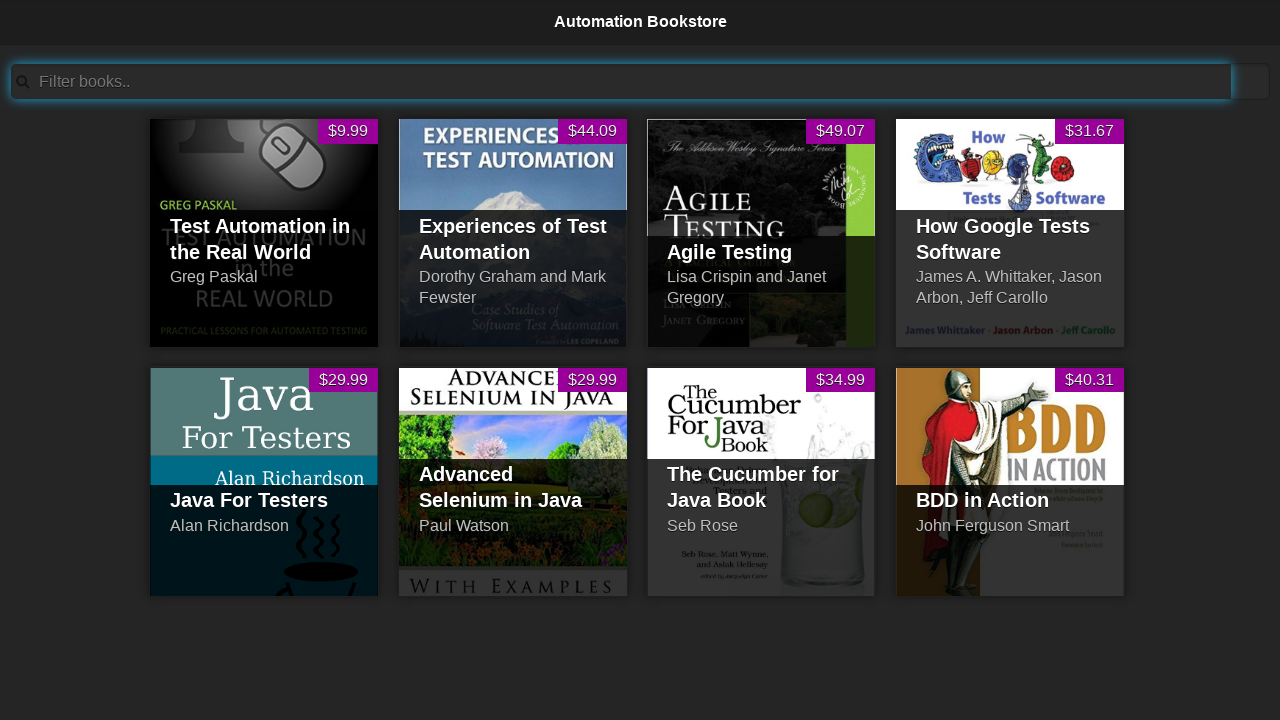

Located Book5 element by ID selector
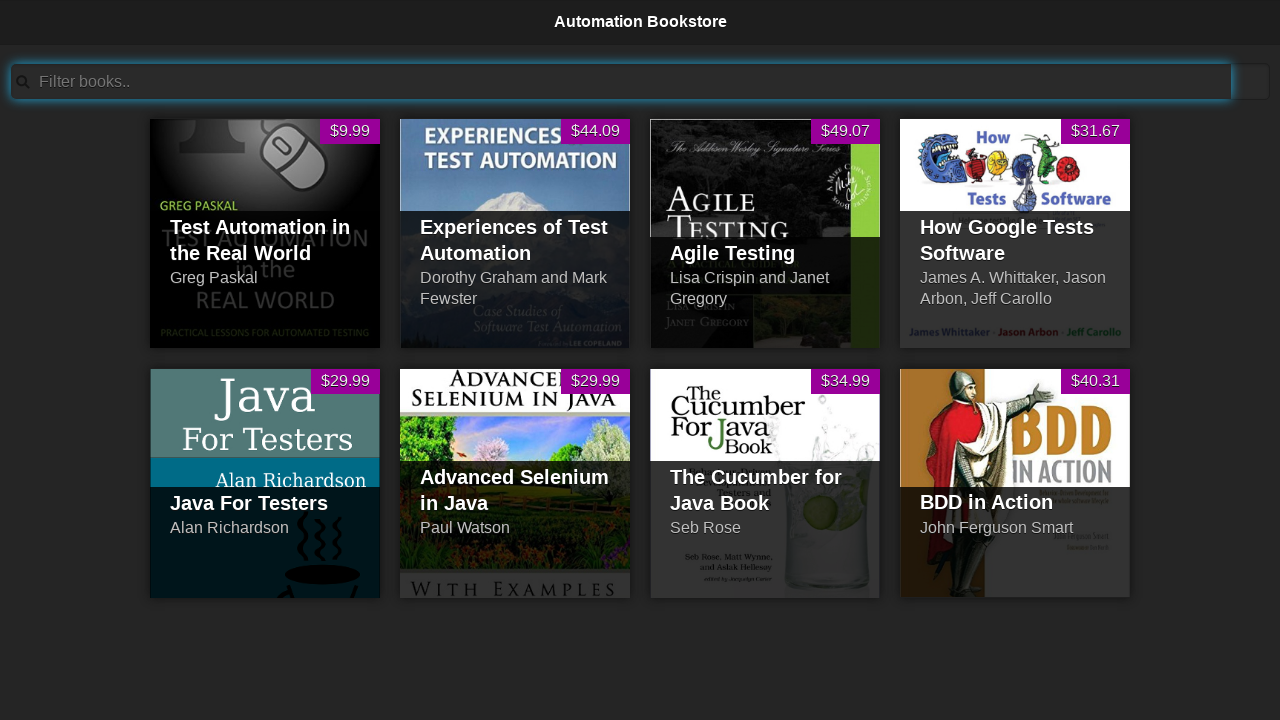

Verified Book5 is visible on the page
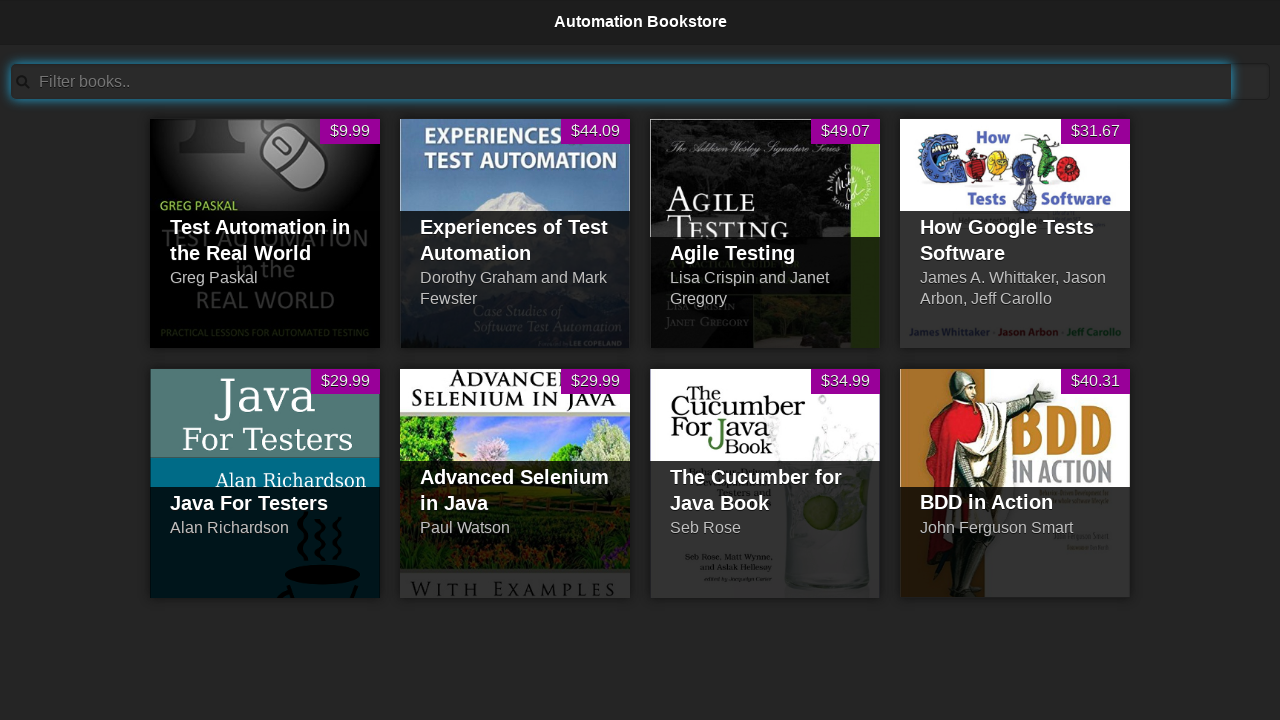

Retrieved id attribute from Book5 element
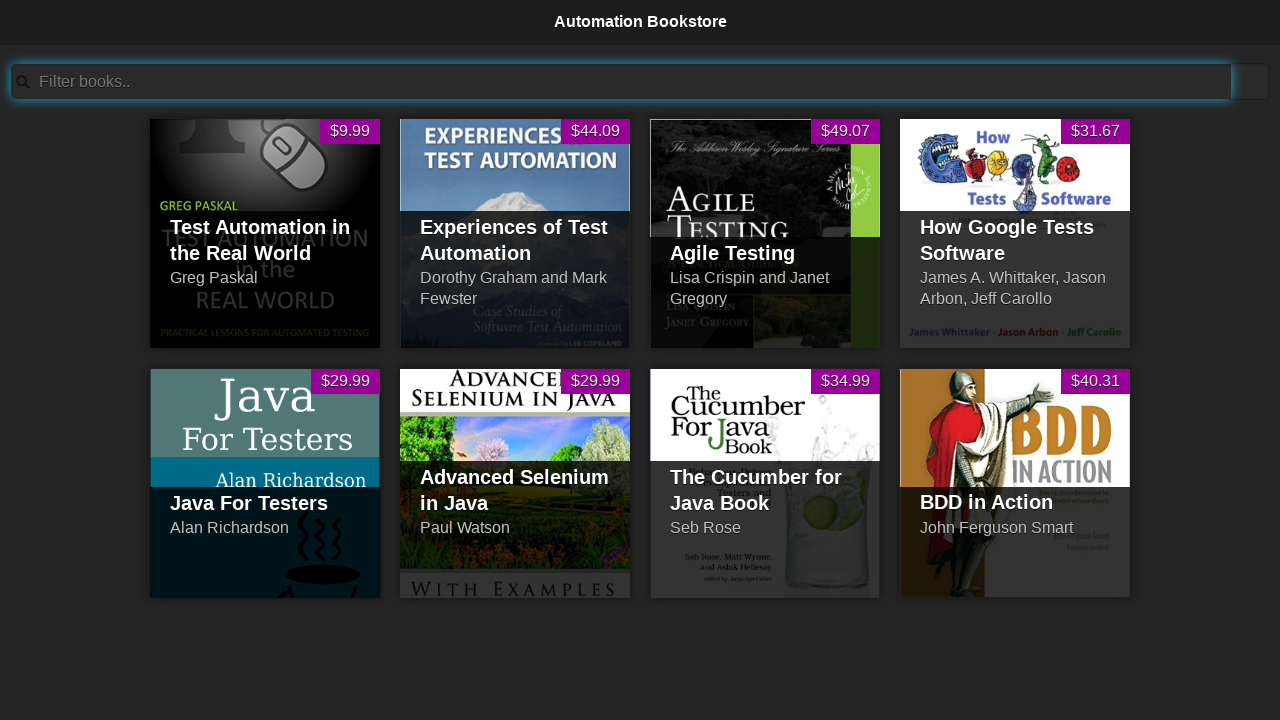

Verified Book5 has correct id attribute 'pid5'
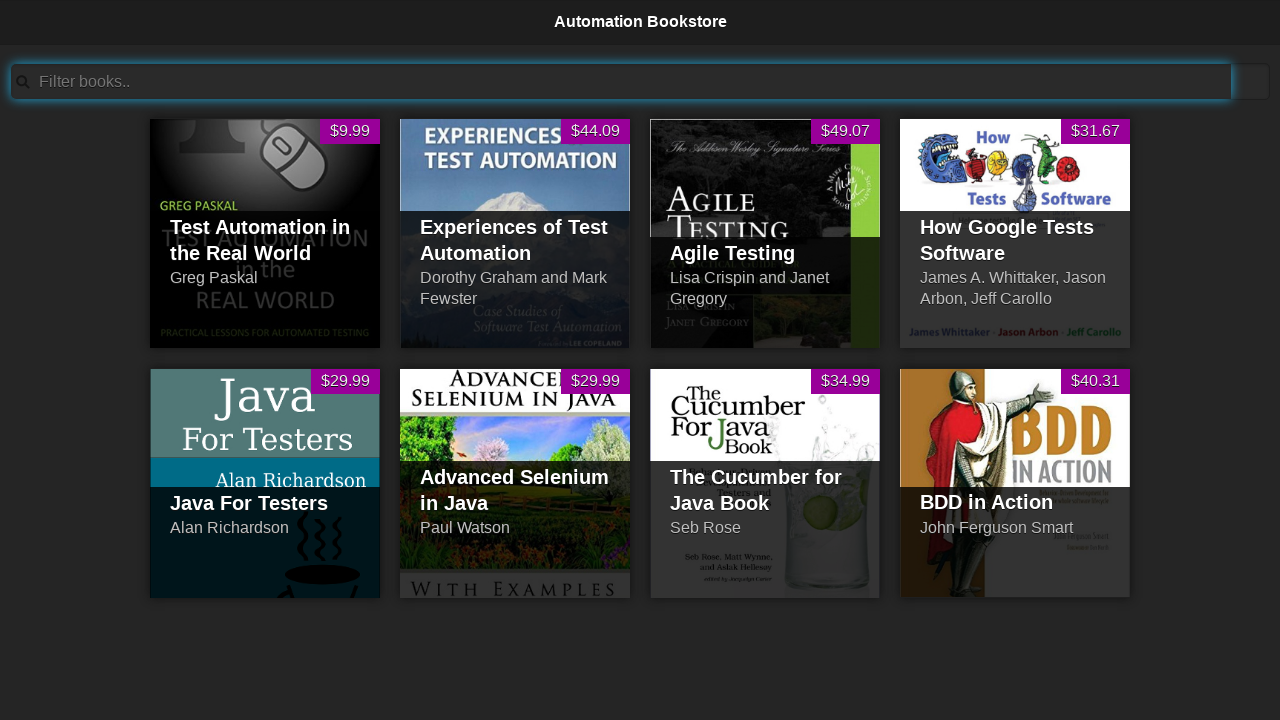

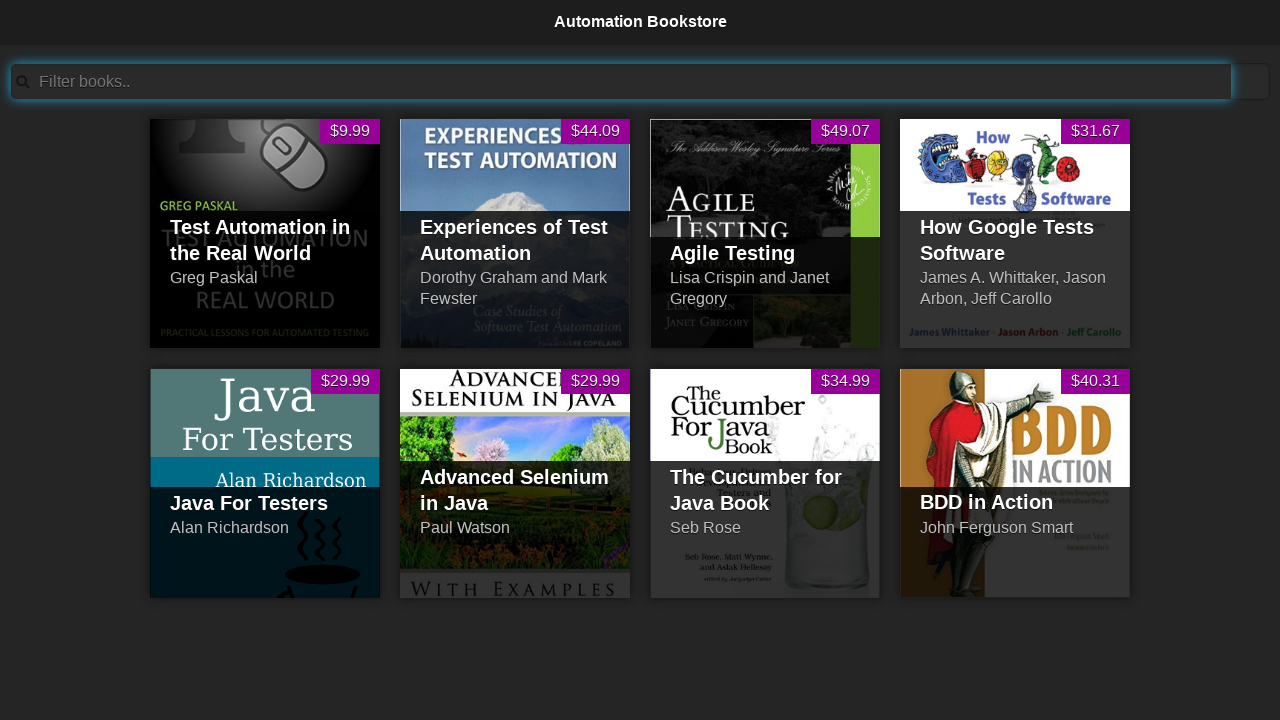